Tests window handling by navigating to a page, verifying text and title, clicking a link that opens a new window, and switching to verify the new window's content.

Starting URL: https://the-internet.herokuapp.com/windows

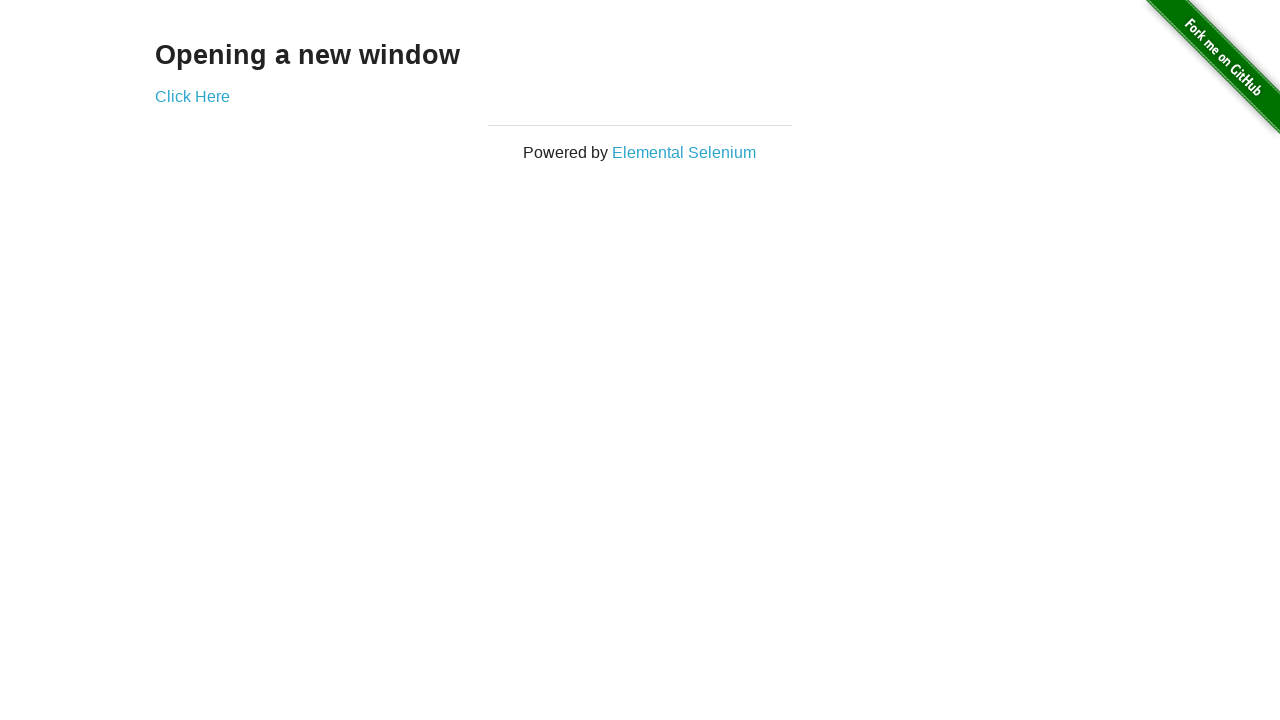

Retrieved heading text from page
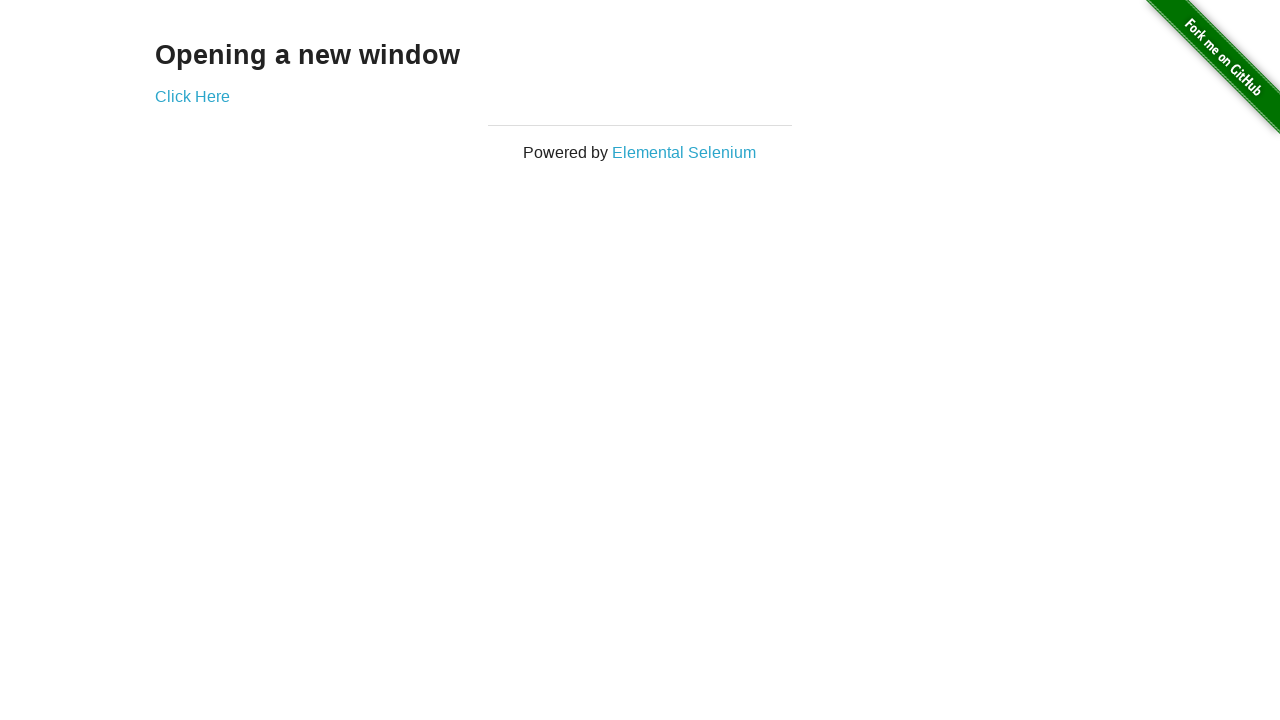

Verified heading text is 'Opening a new window'
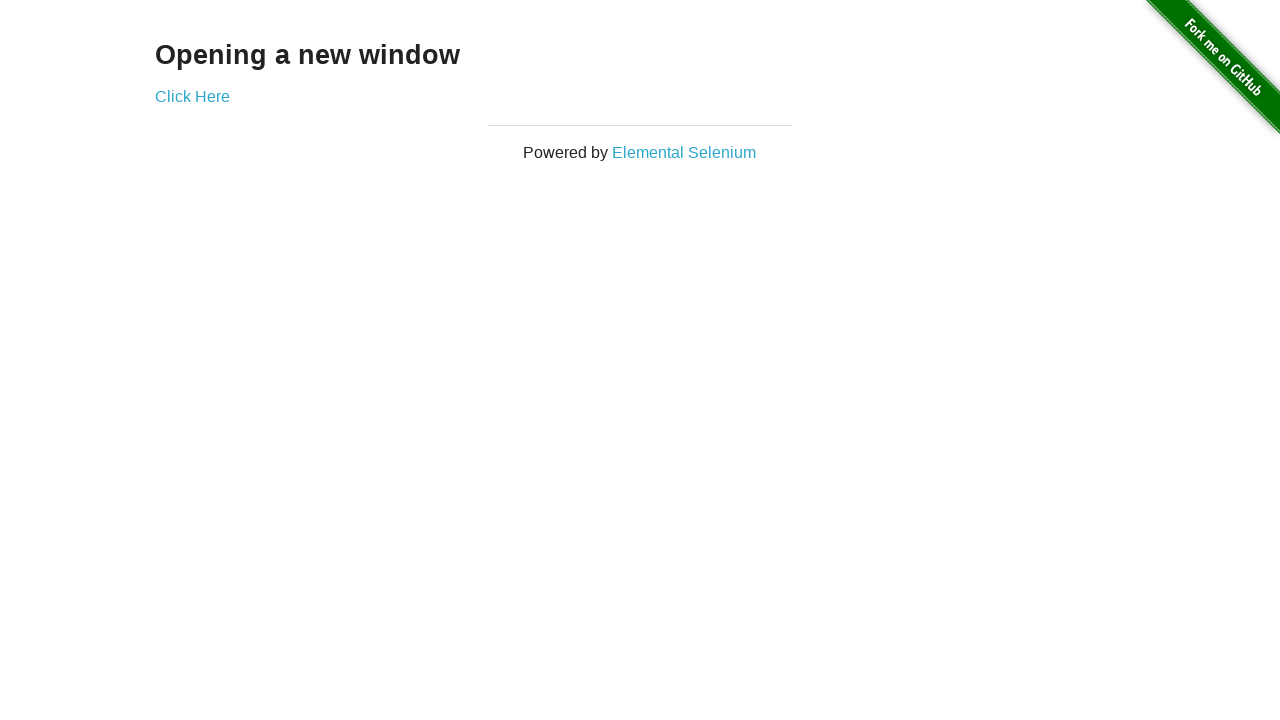

Verified page title is 'The Internet'
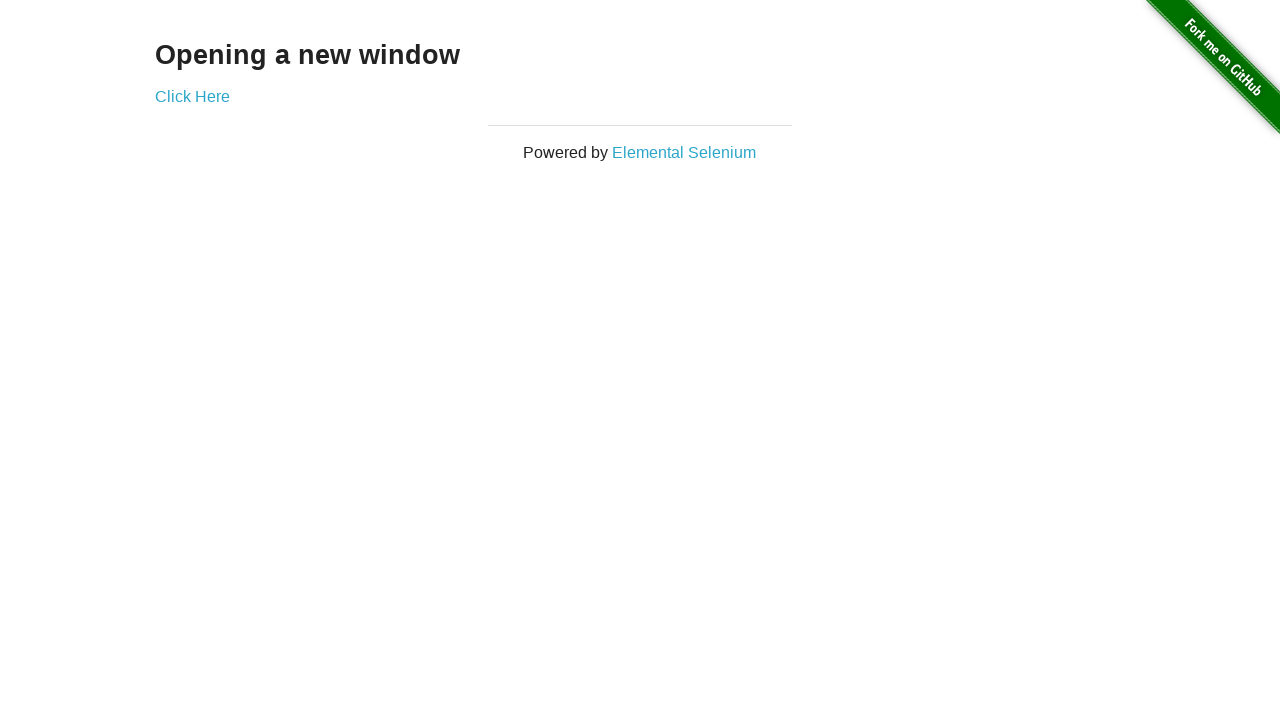

Clicked 'Click Here' link to open new window at (192, 96) on text=Click Here
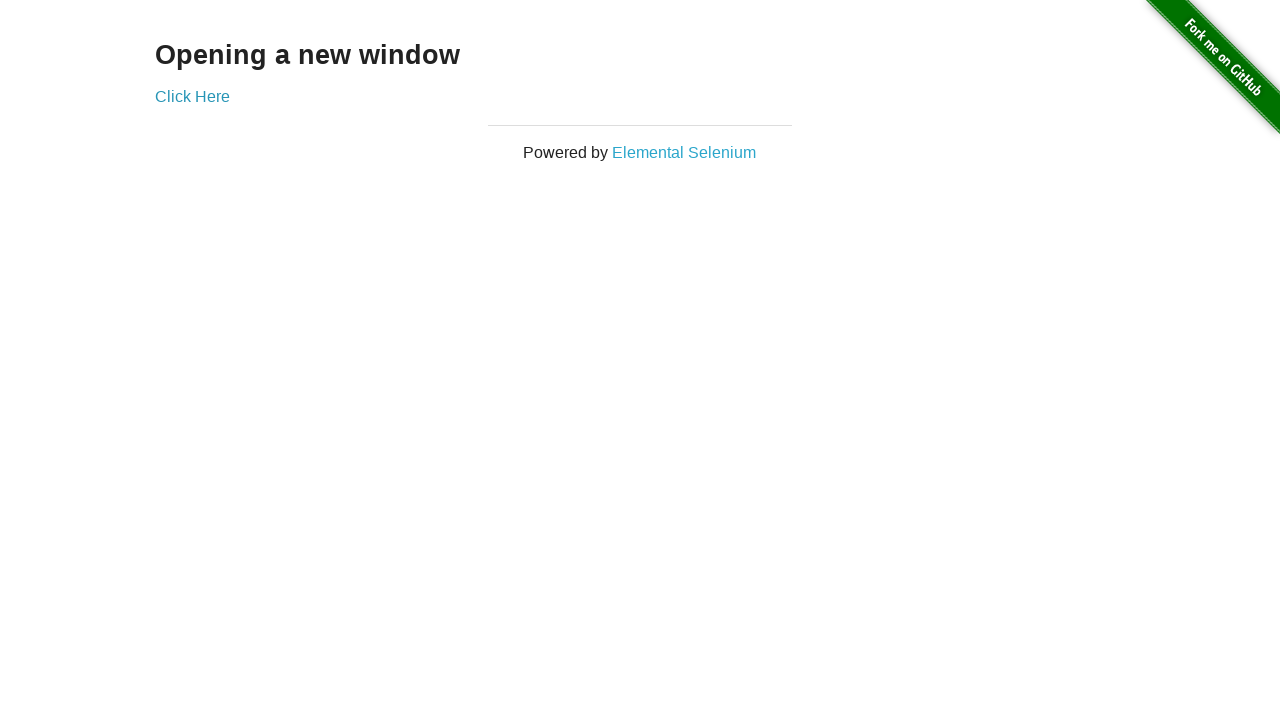

Captured new window/page reference
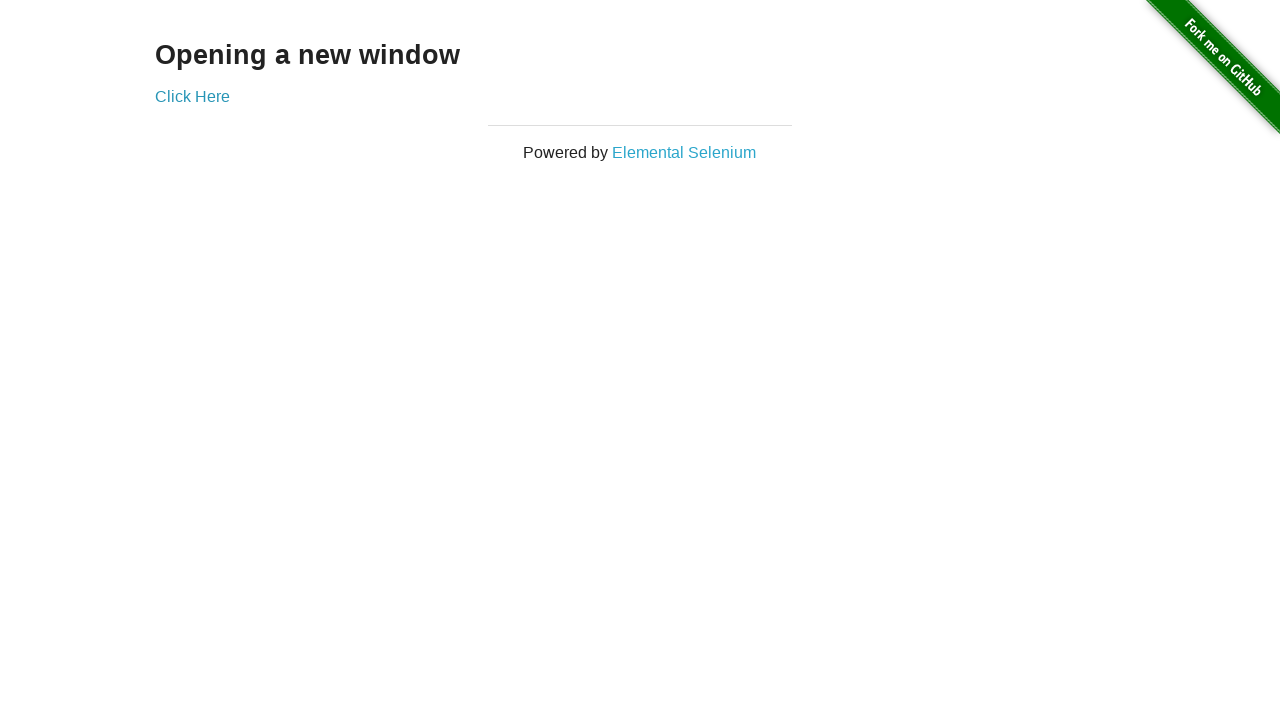

Waited for new page to finish loading
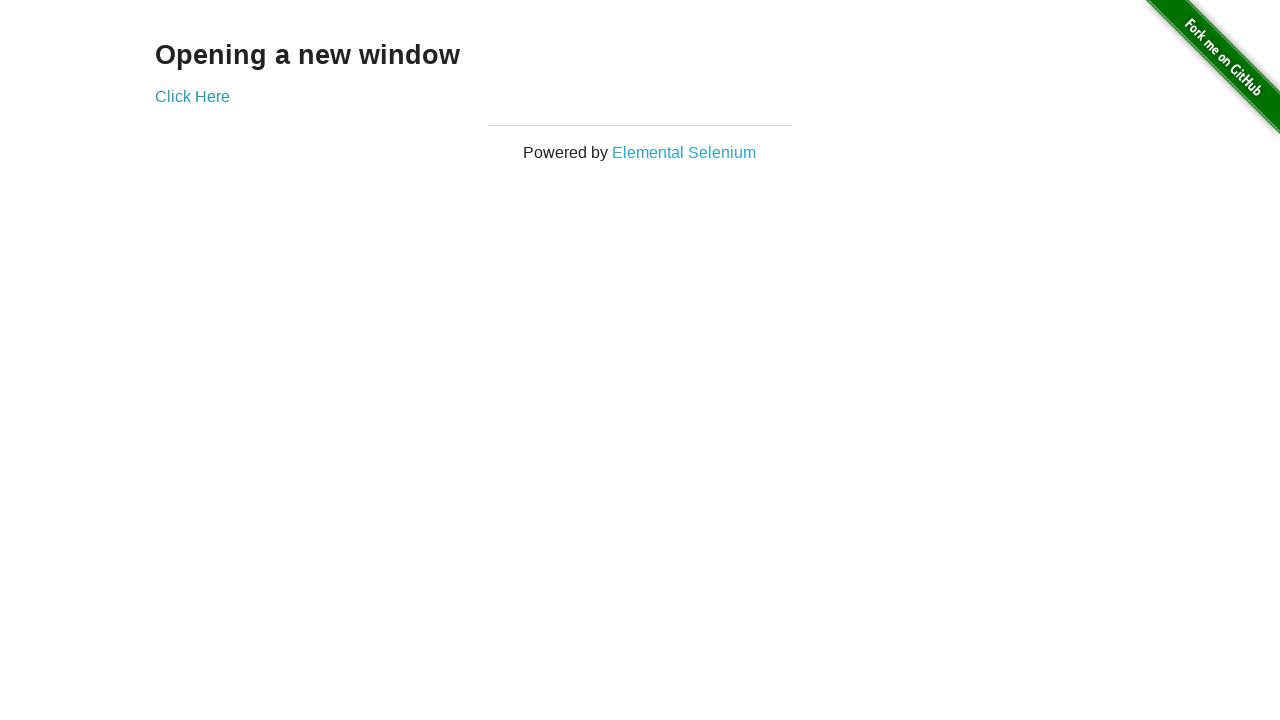

Verified new page title is 'New Window'
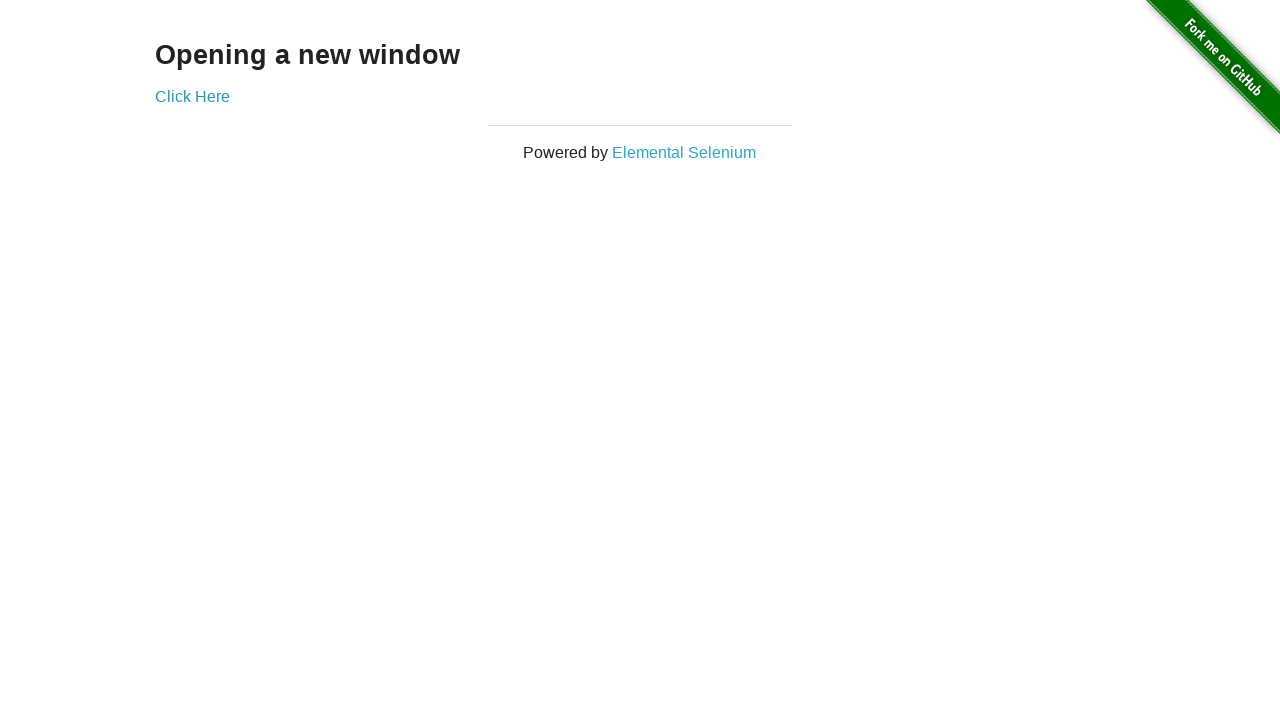

Retrieved heading text from new page
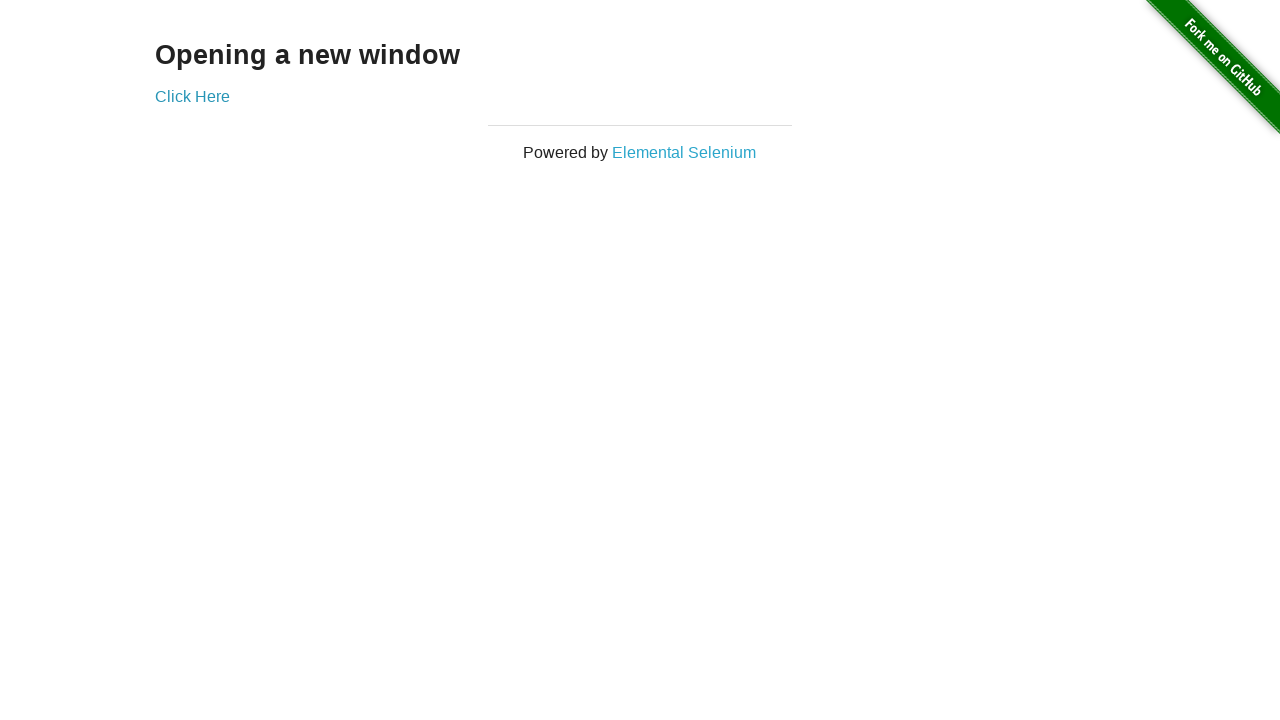

Verified new page heading text is 'New Window'
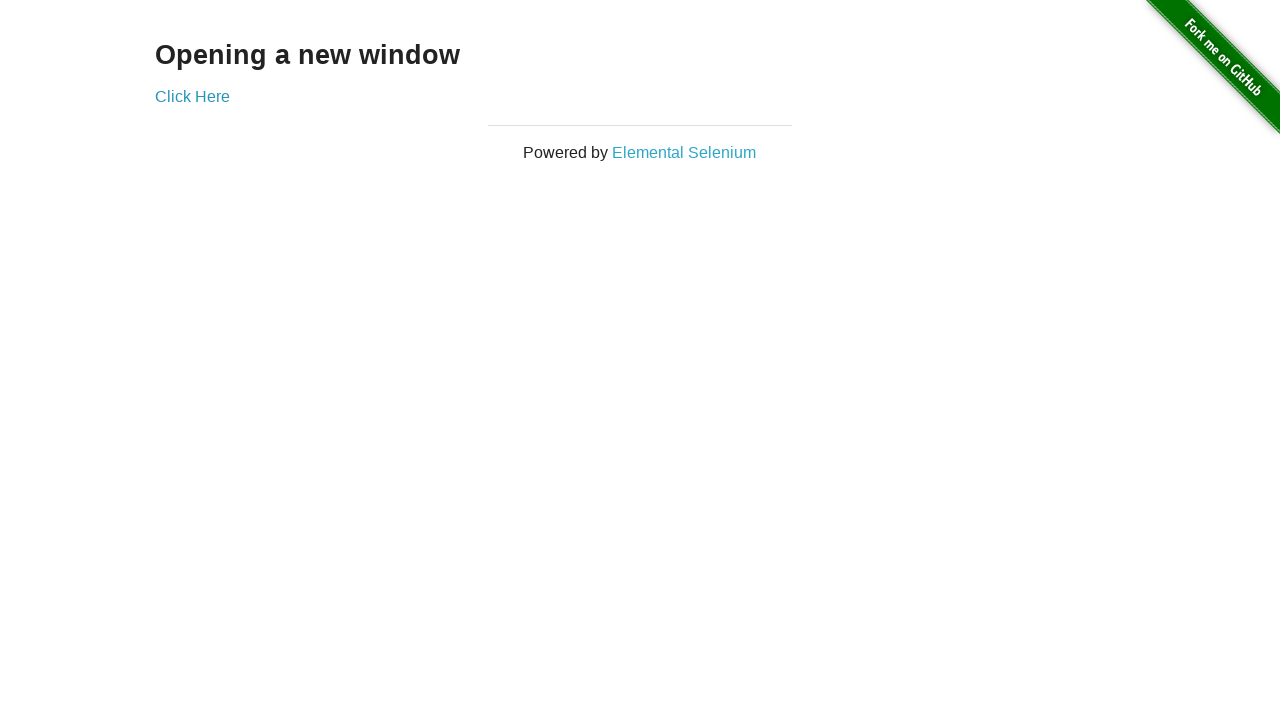

Brought original page back to front
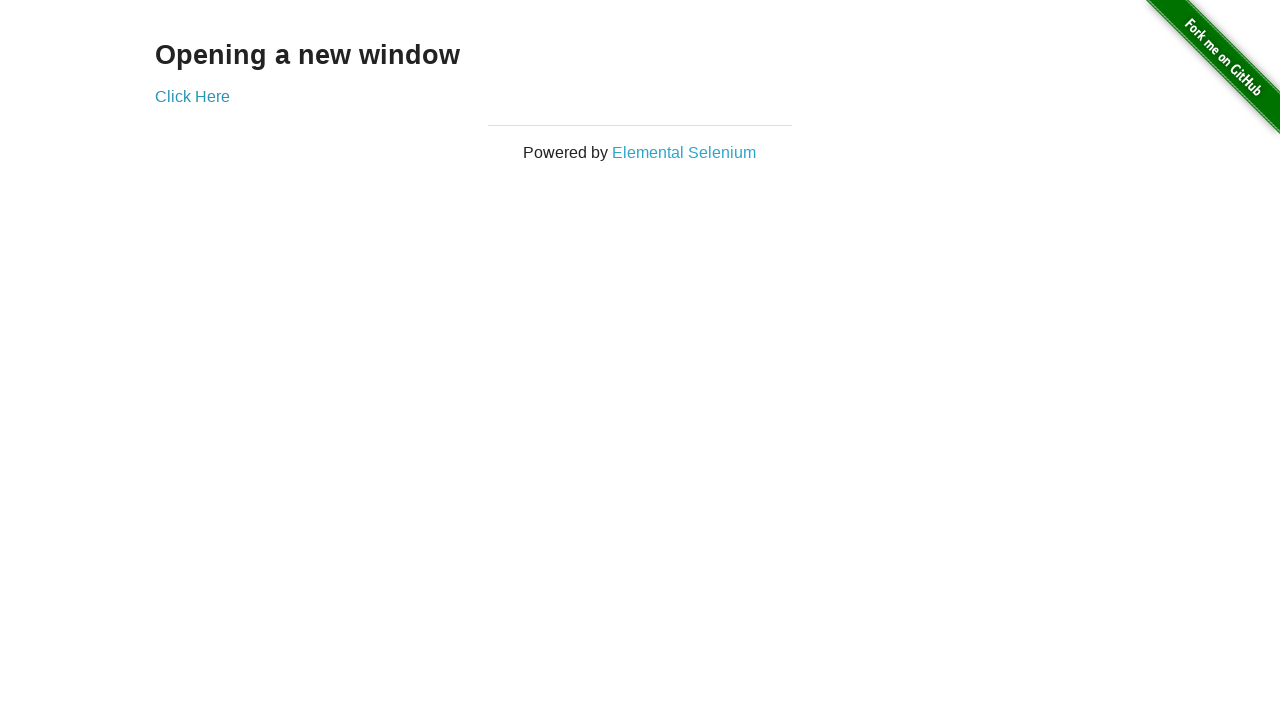

Verified original page title is still 'The Internet'
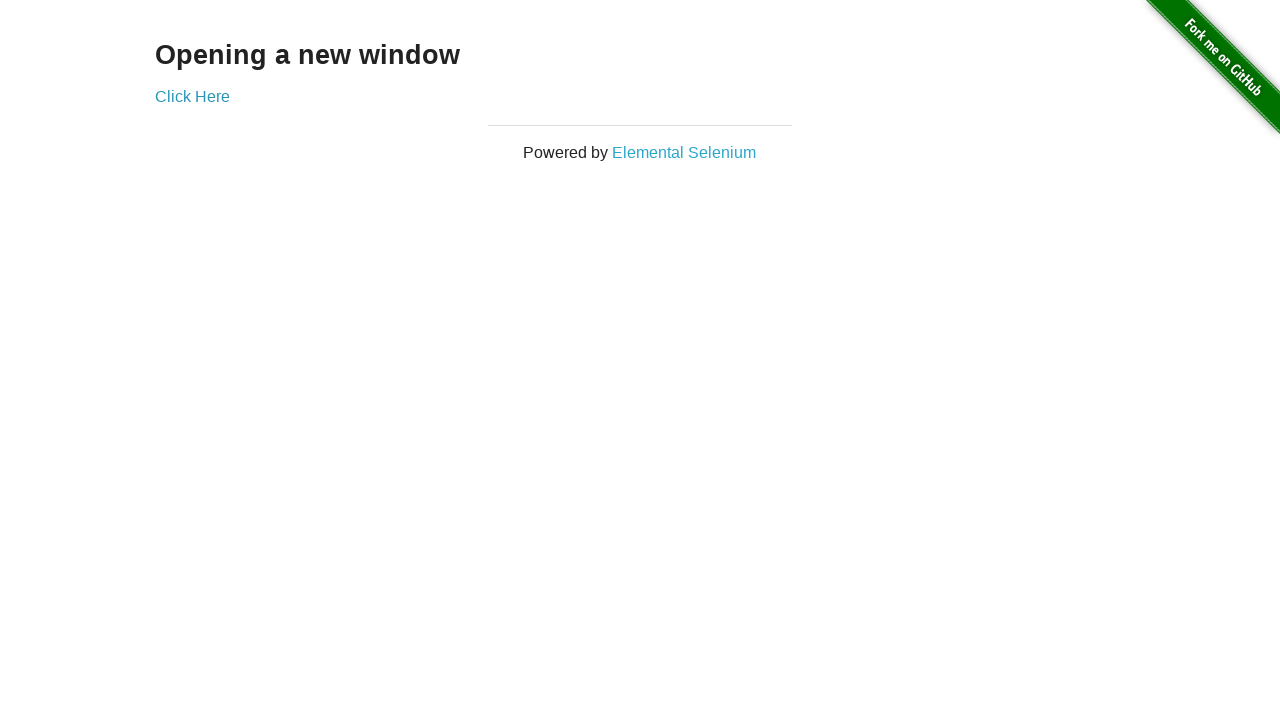

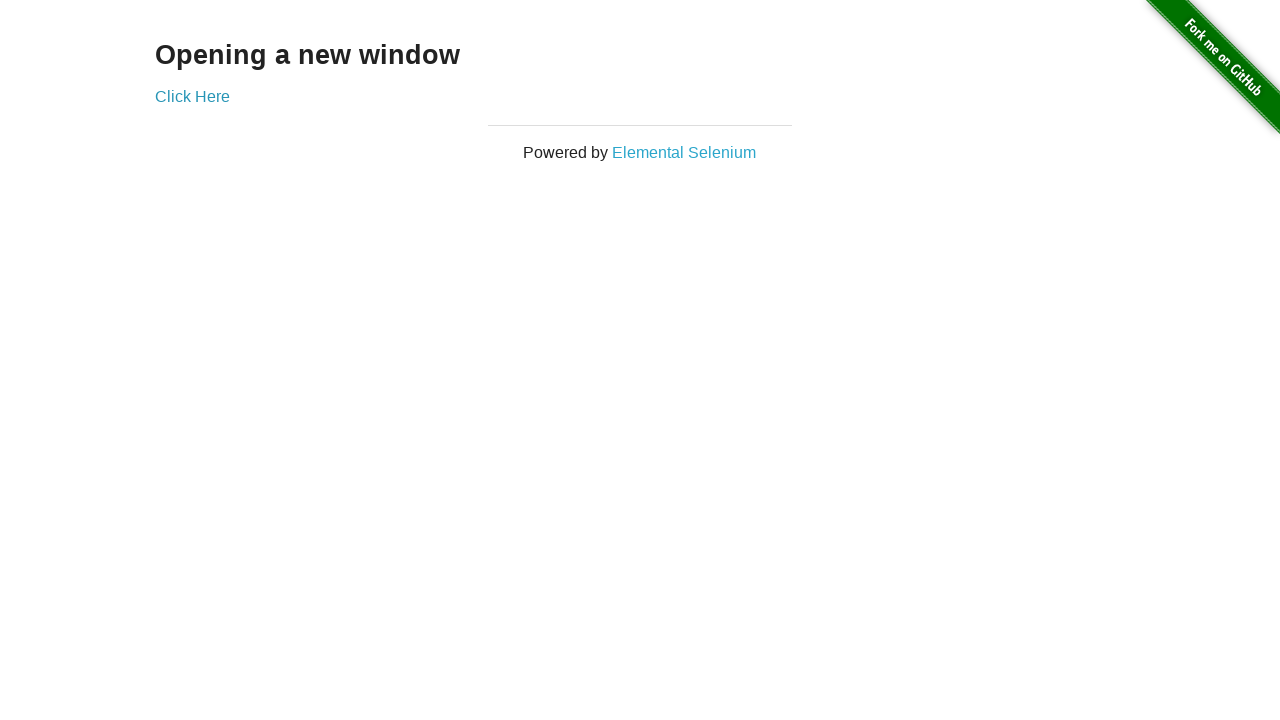